Tests iframe handling by switching into an iframe to verify text content is displayed, then switching back to the parent frame and clicking on a link.

Starting URL: https://the-internet.herokuapp.com/iframe

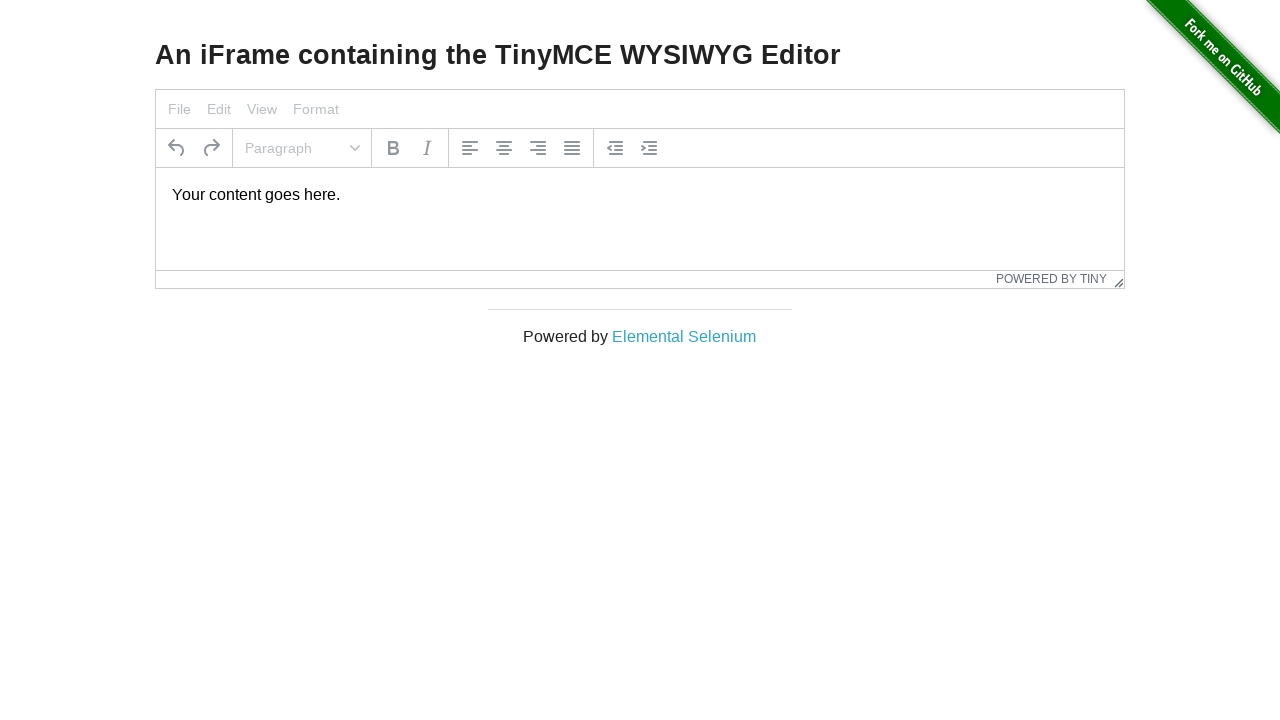

Located iframe with selector #mce_0_ifr
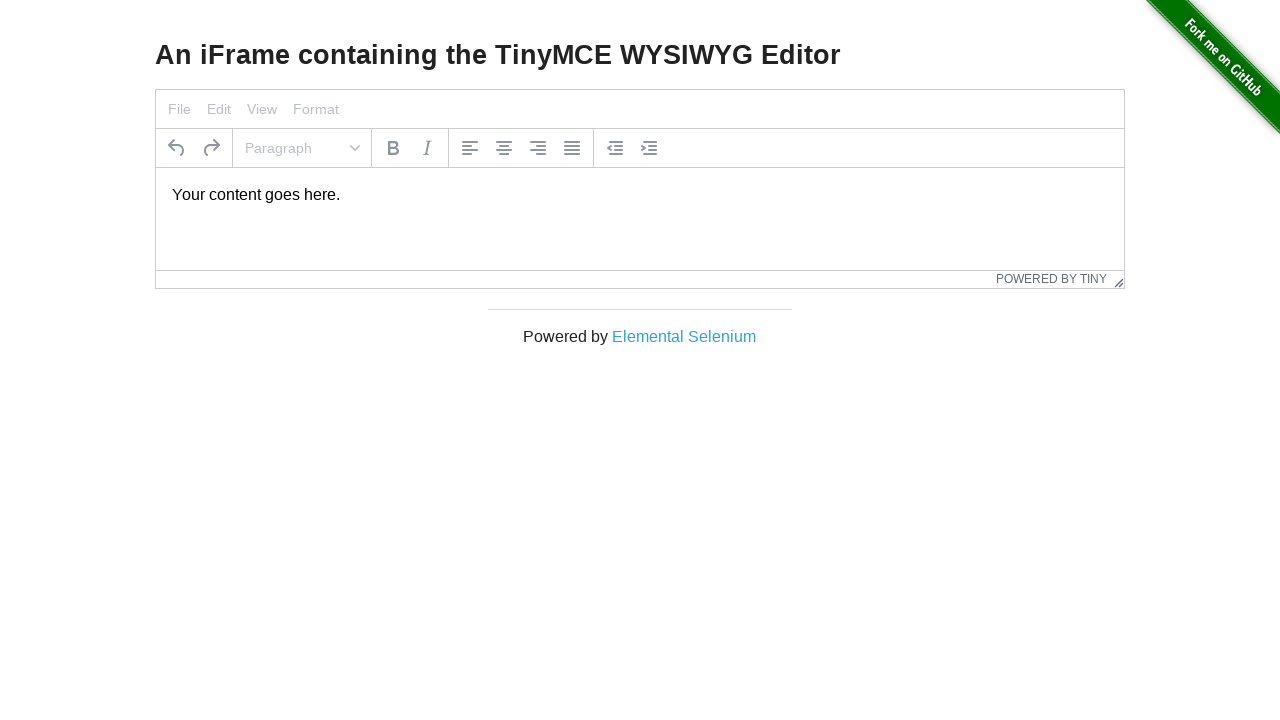

Located paragraph element within iframe
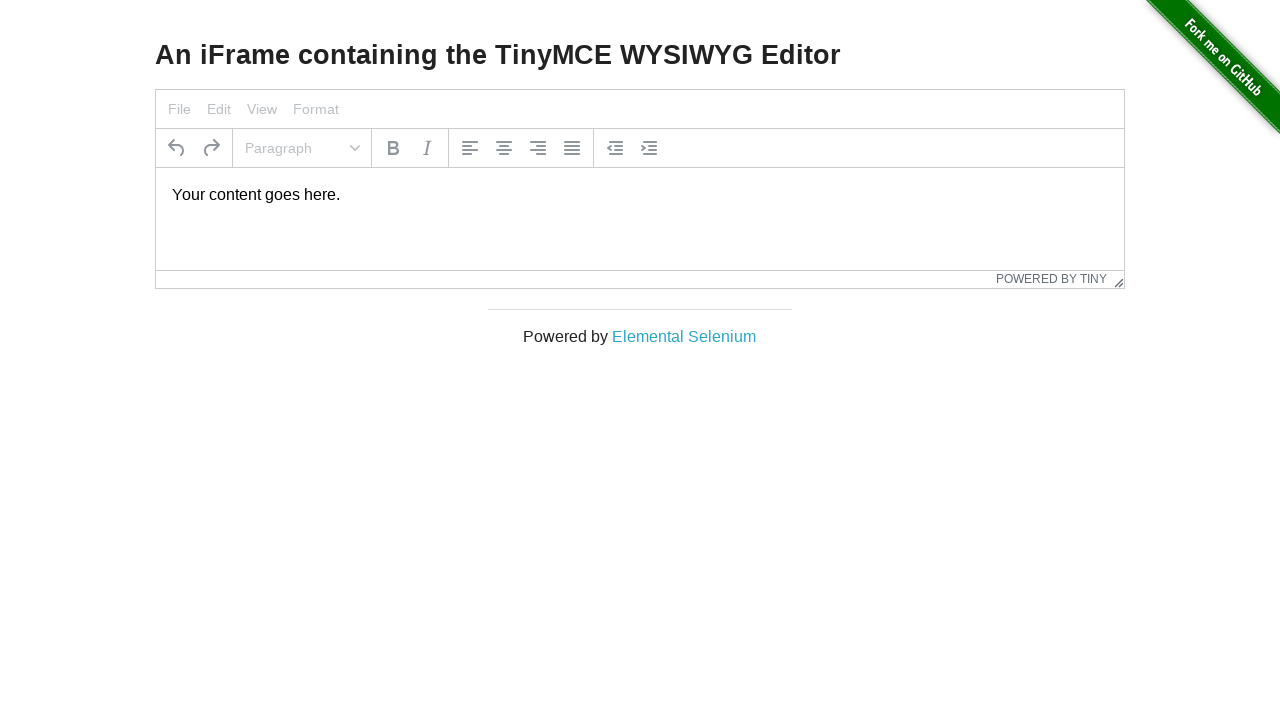

Verified that paragraph text is visible in iframe
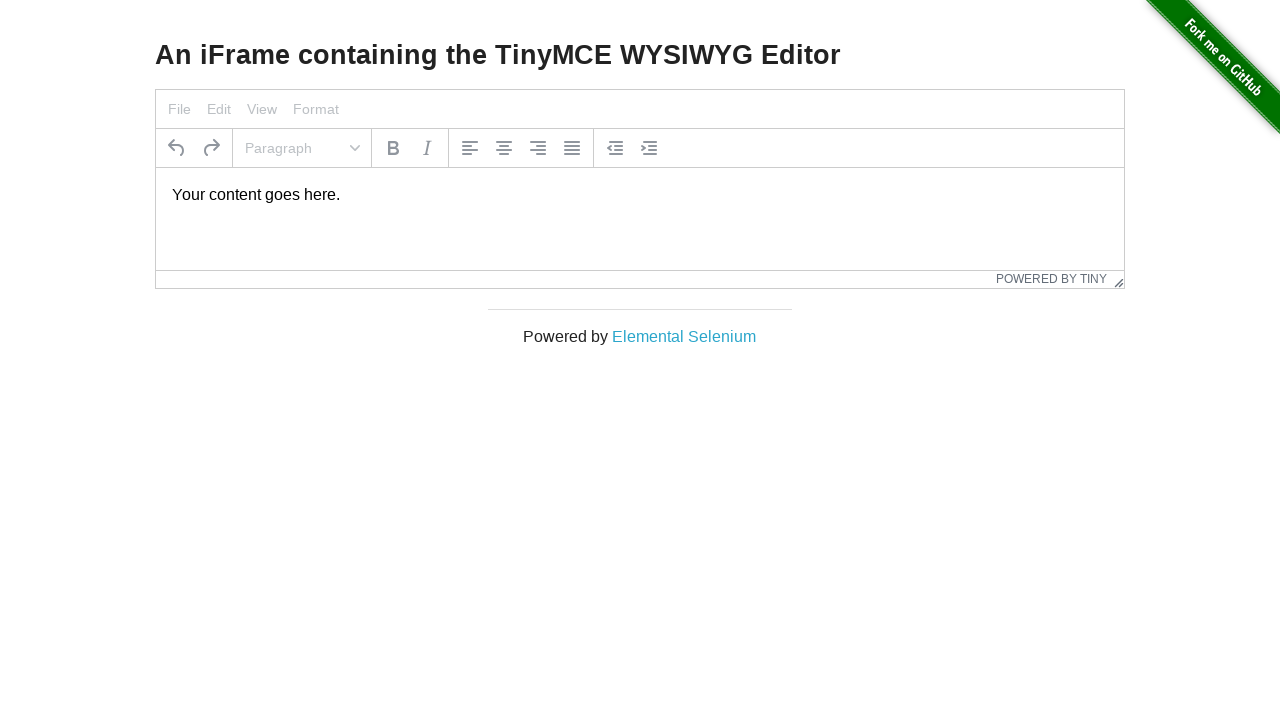

Clicked on 'Elemental Selenium' link in main page at (684, 336) on a:text('Elemental Selenium')
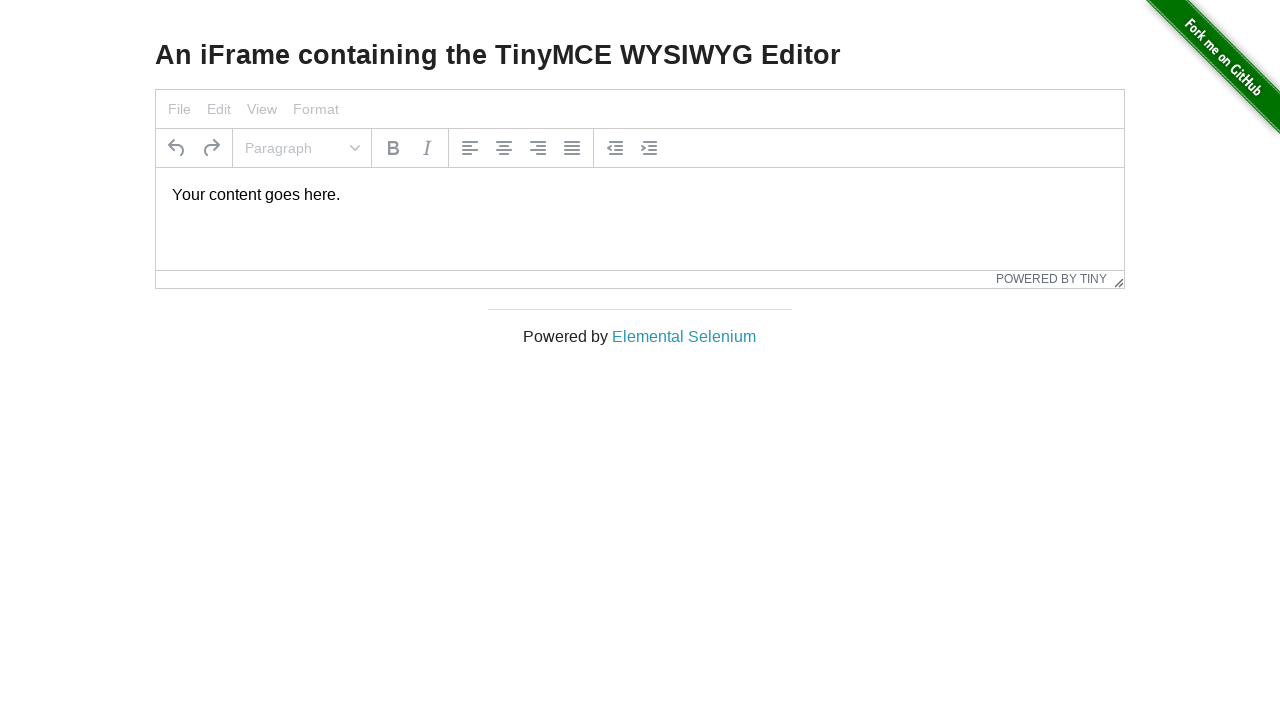

Waited 3000ms for page navigation to complete
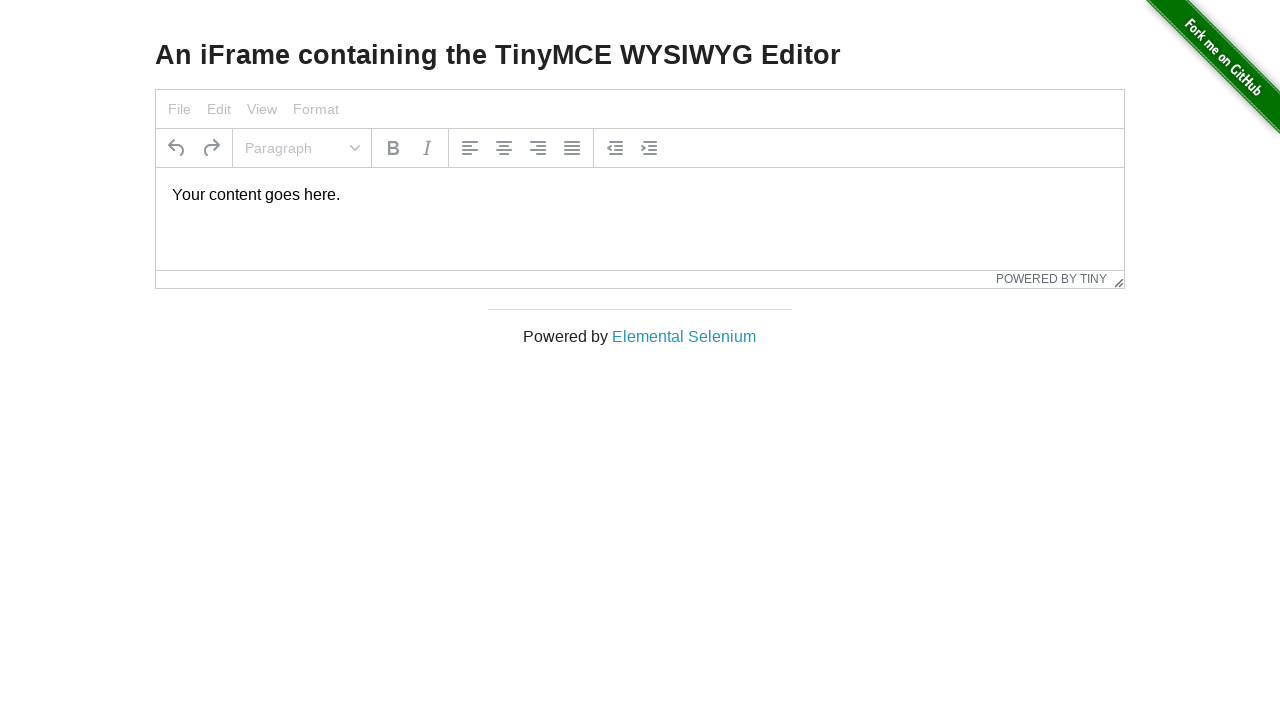

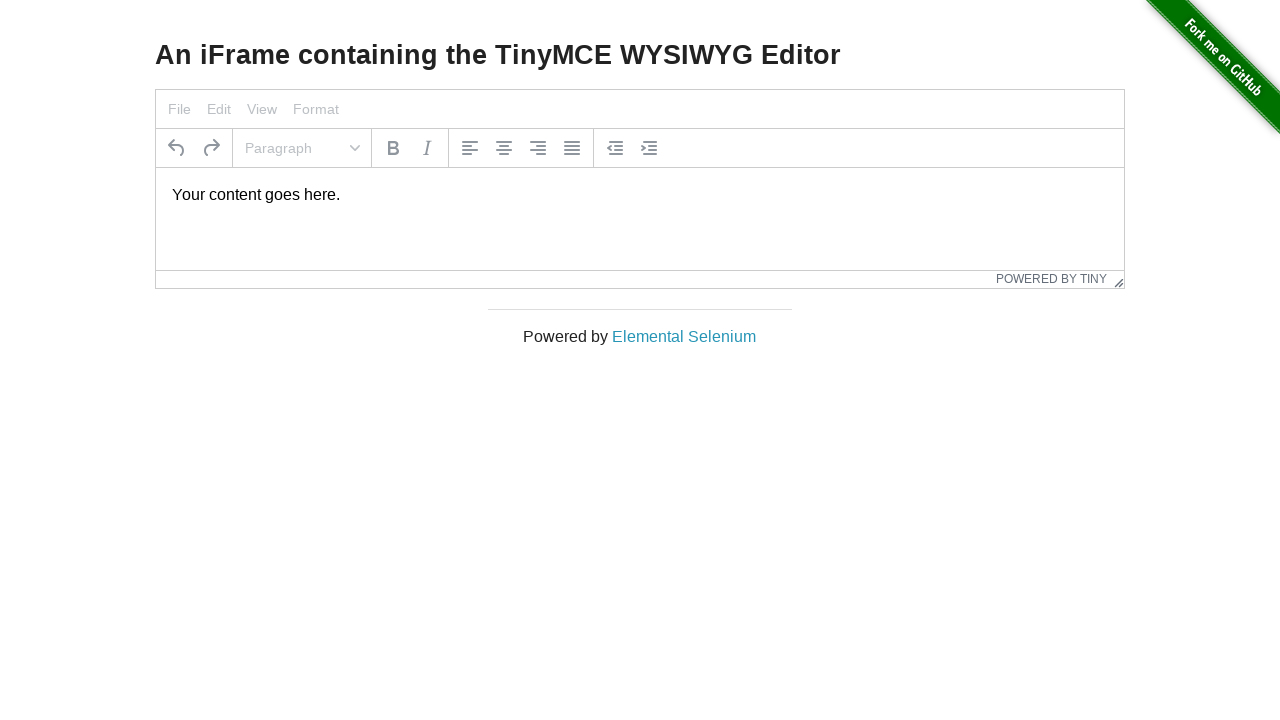